Tests drag and drop functionality by dragging a slider element horizontally to a new position

Starting URL: http://only-testing-blog.blogspot.com/2014/09/selectable.html

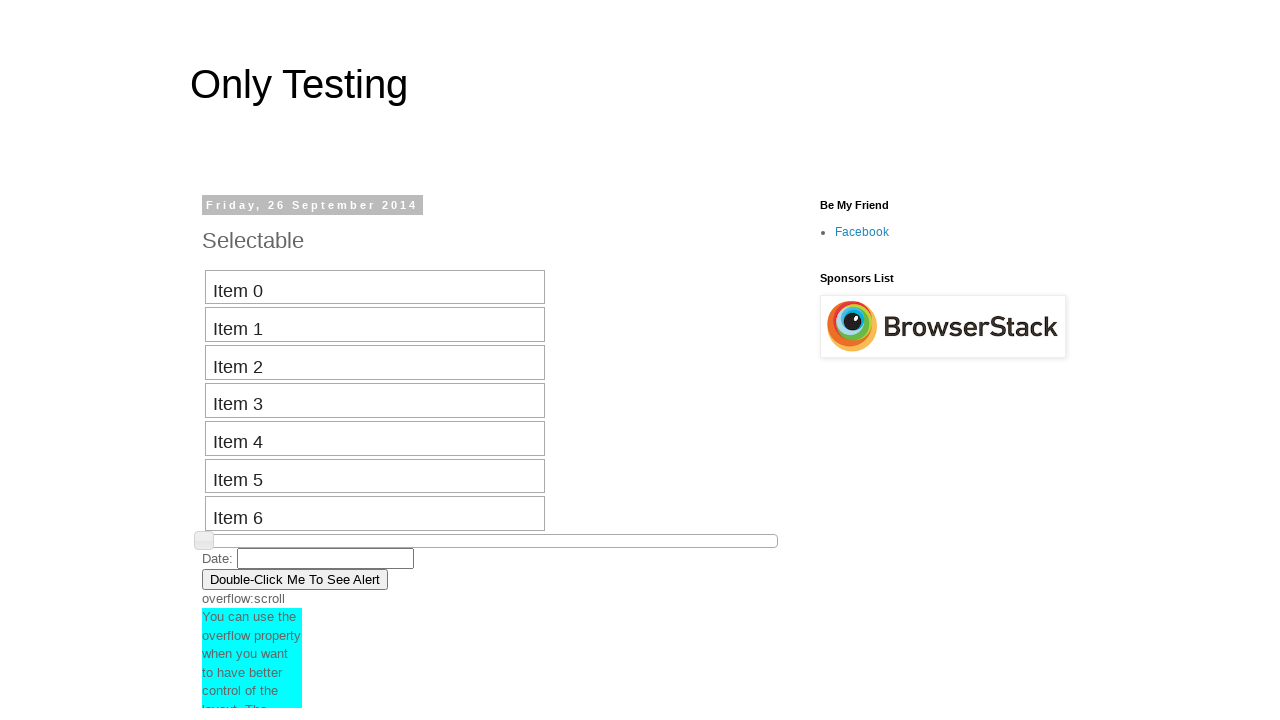

Scrolled down to make slider visible
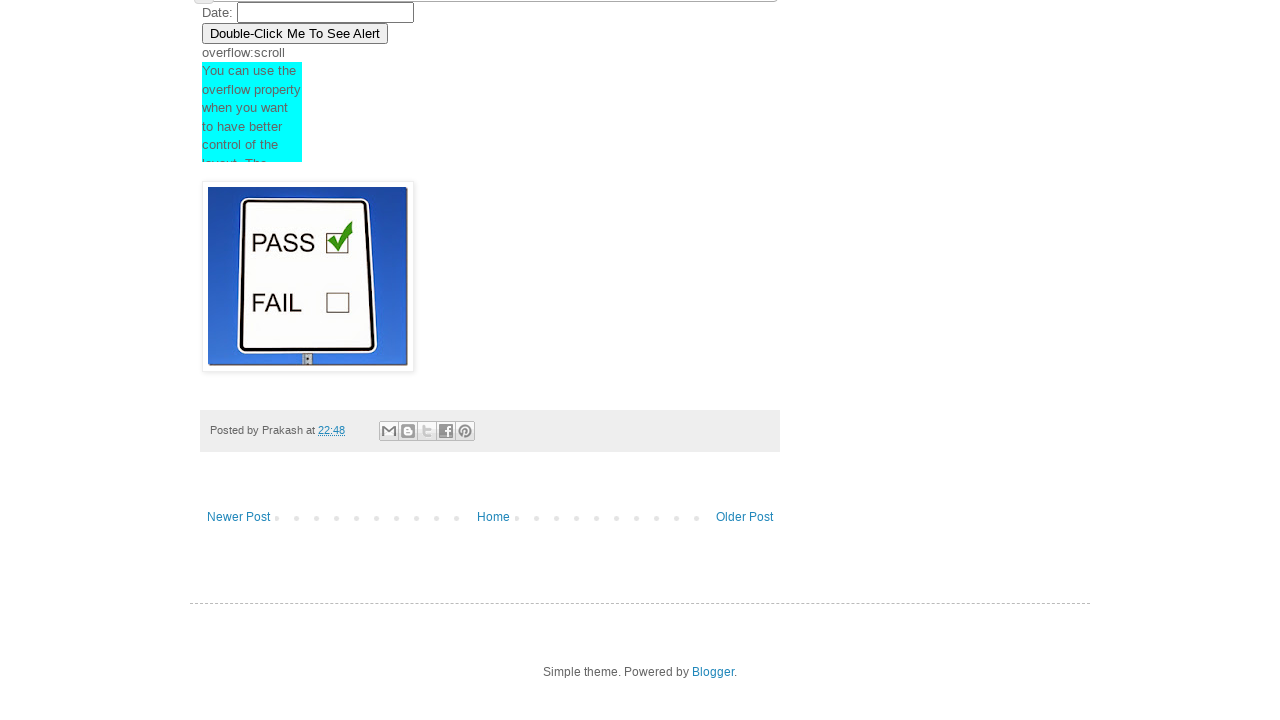

Located slider element
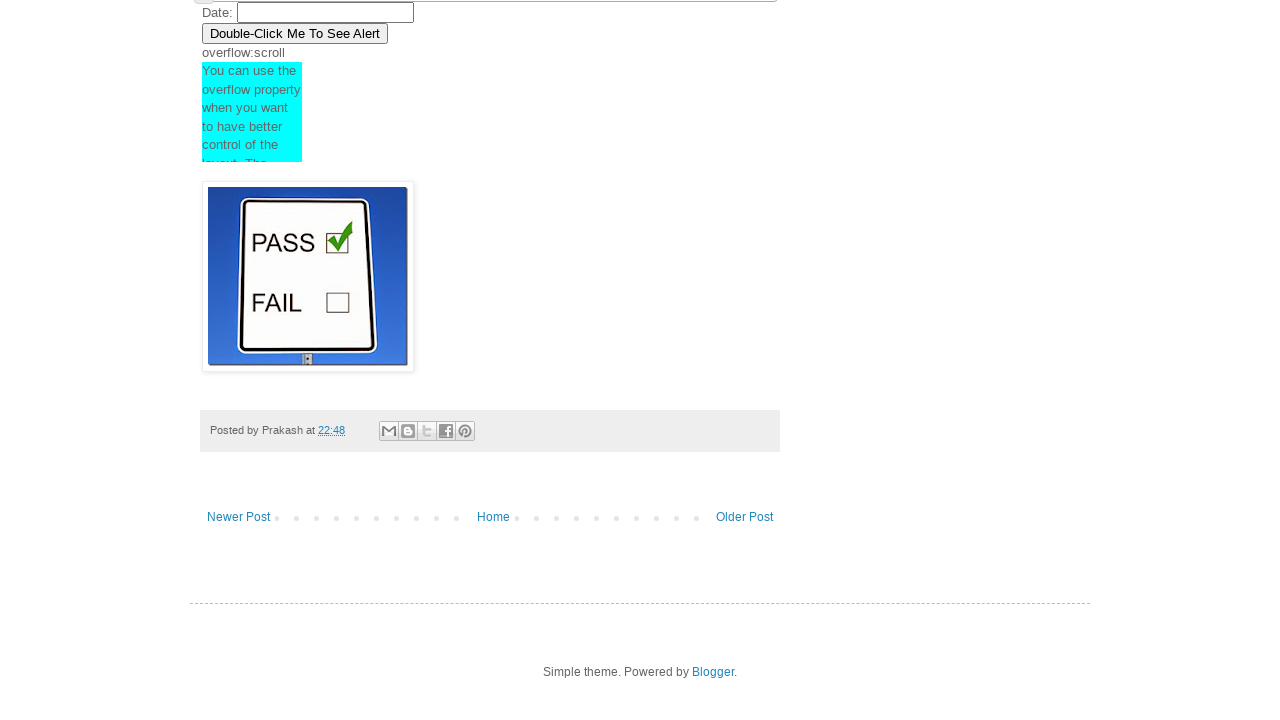

Retrieved slider bounding box coordinates
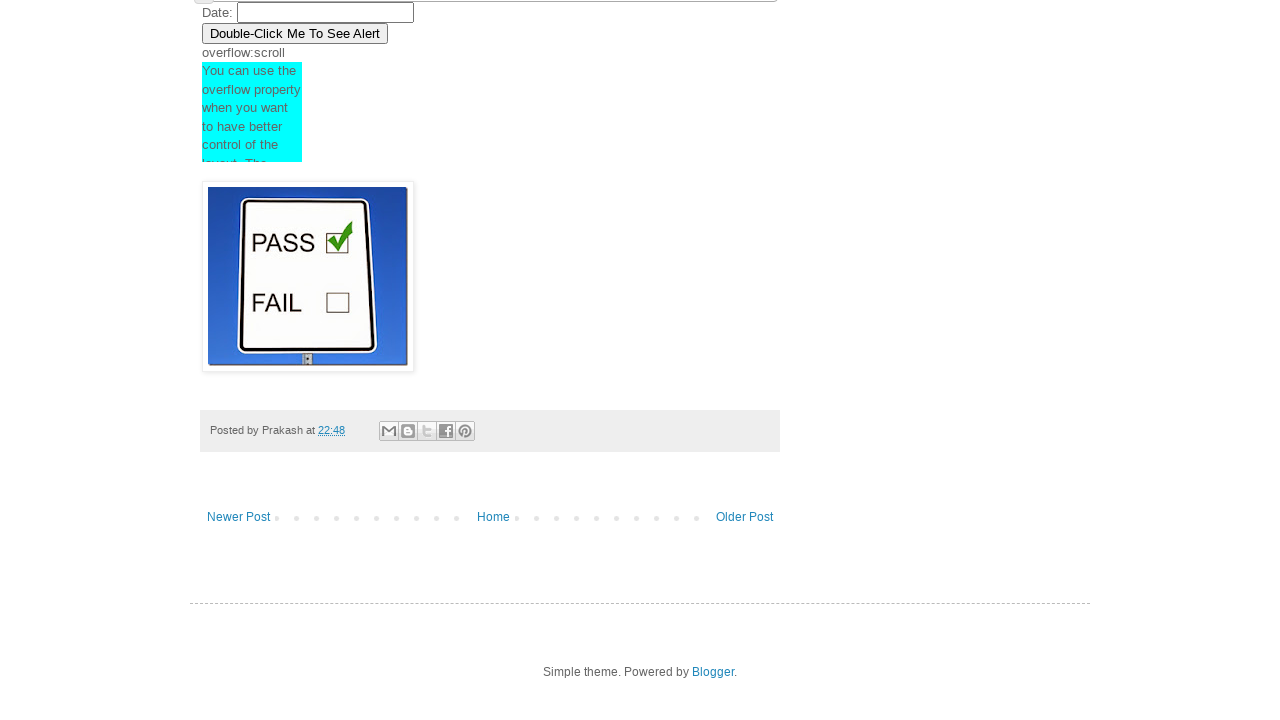

Moved mouse to center of slider at (204, -5)
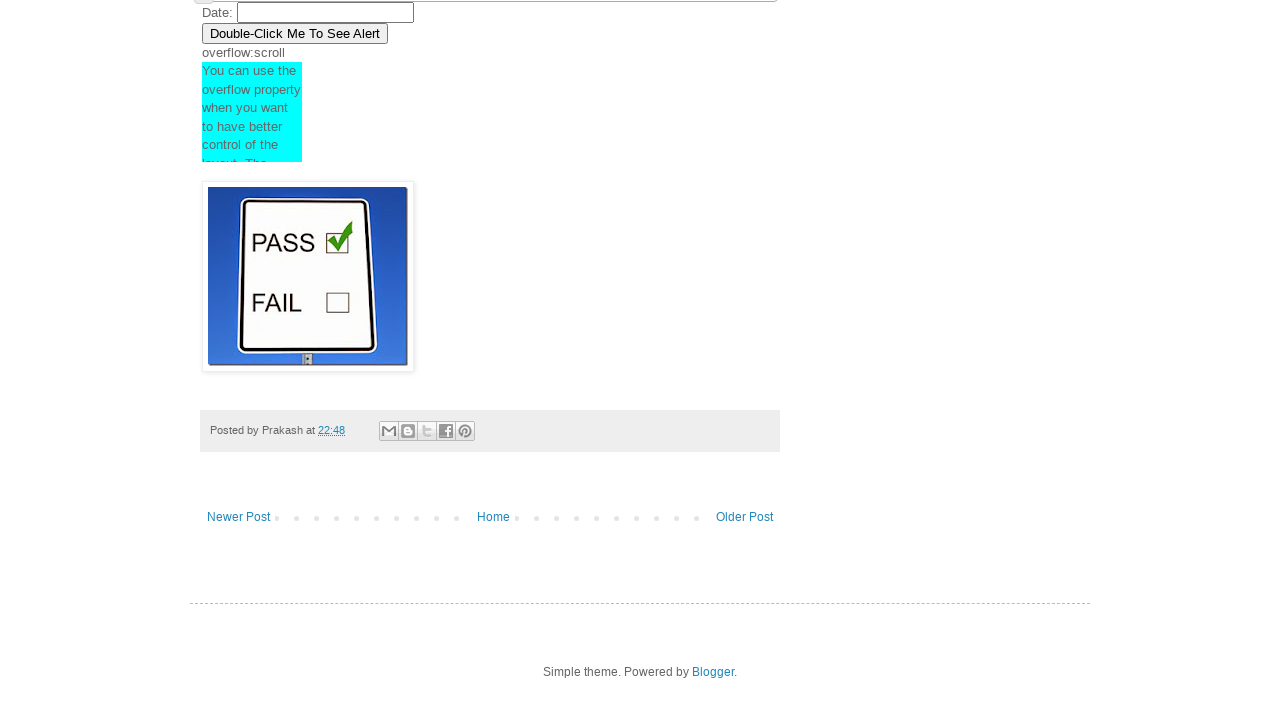

Pressed mouse button down on slider at (204, -5)
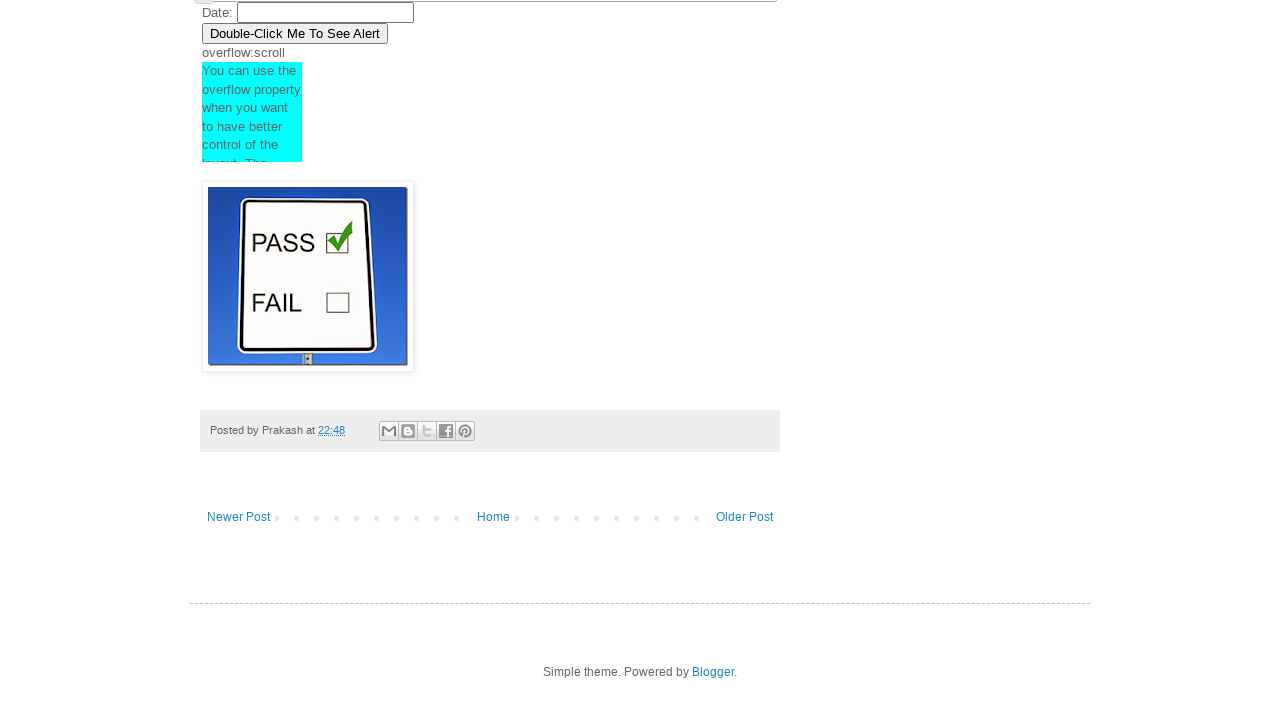

Dragged slider 50 pixels to the right at (254, -5)
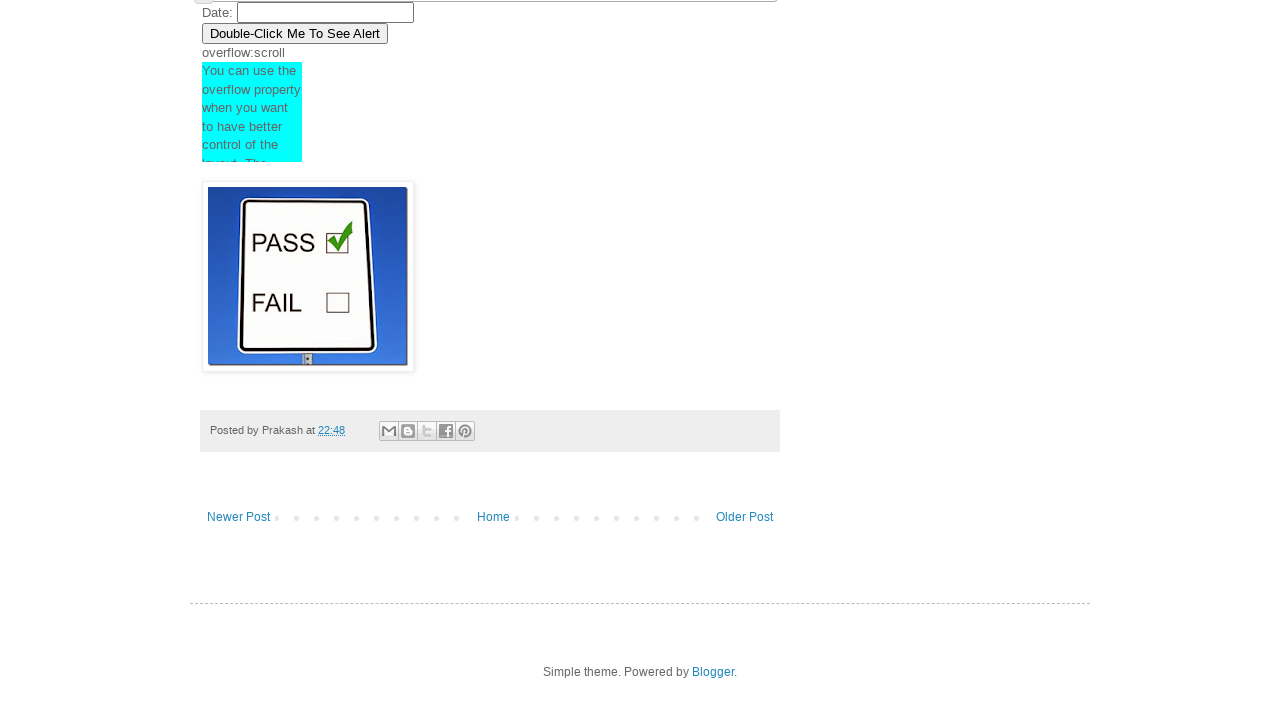

Released mouse button to complete slider drag at (254, -5)
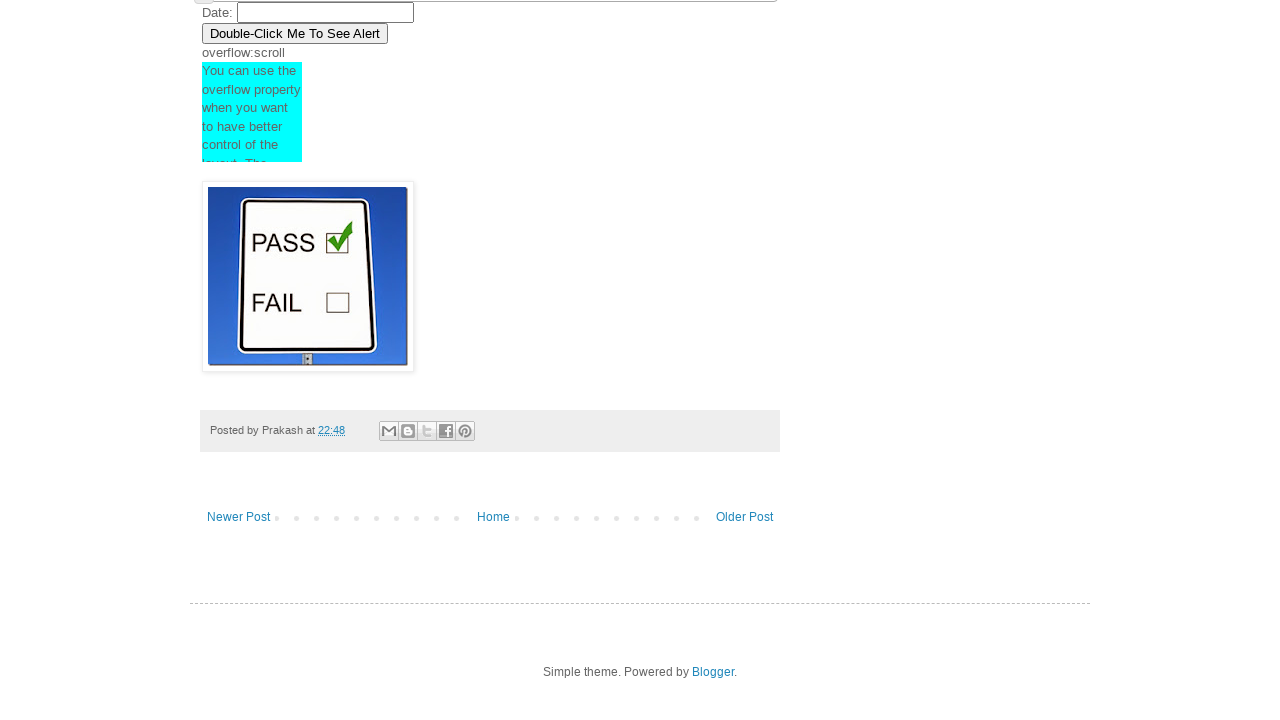

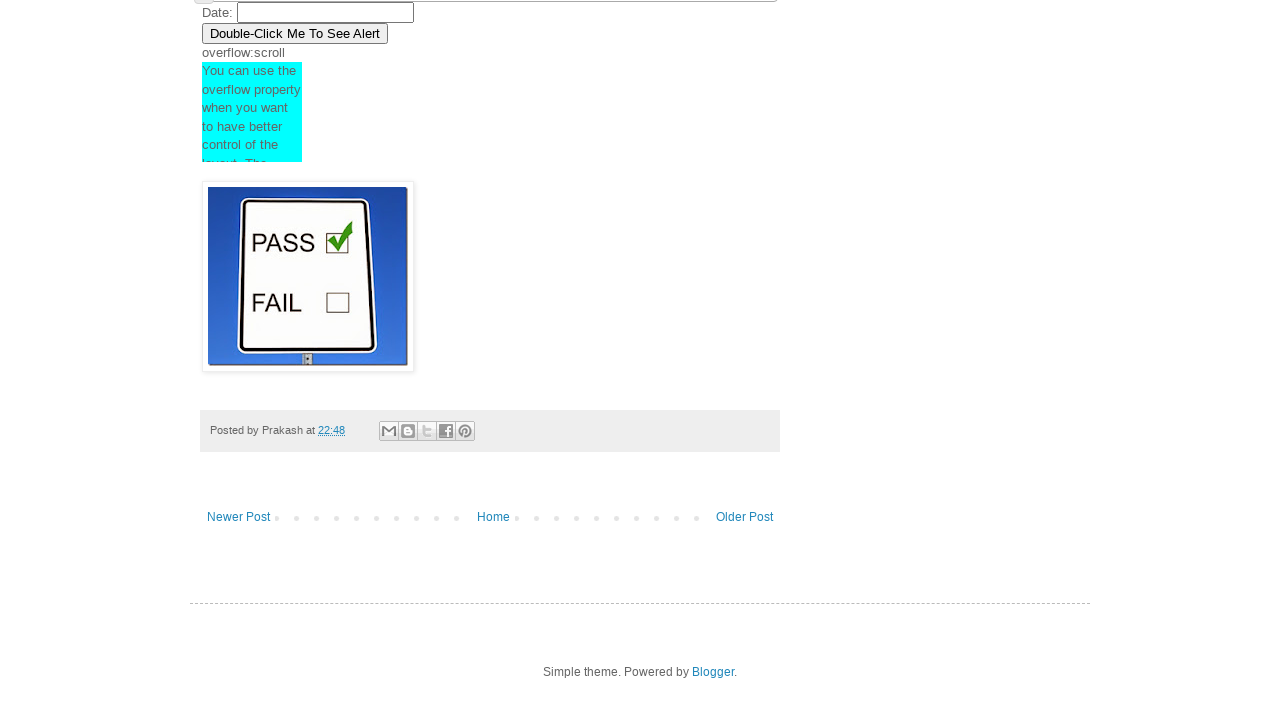